Tests nested frame handling by switching between multiple frames, filling text inputs in each frame, clicking an element in a nested iframe, and then clearing and re-entering text in a parent frame.

Starting URL: https://ui.vision/demo/webtest/frames/

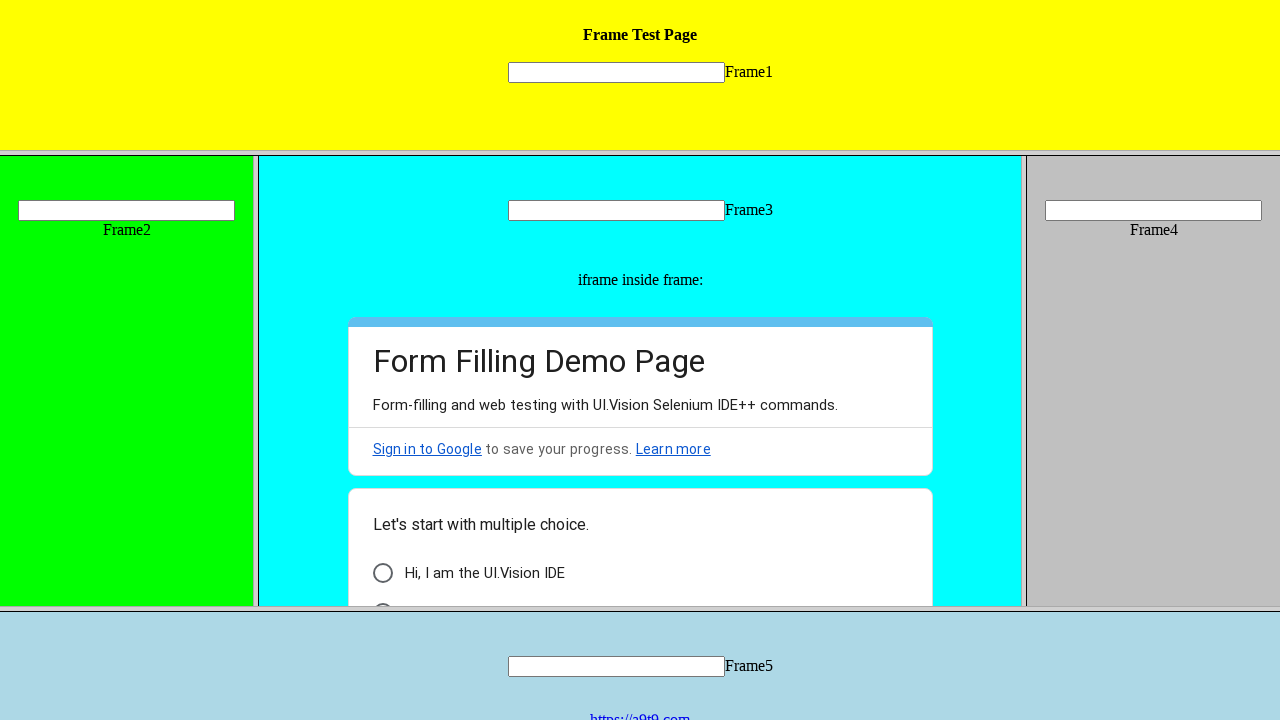

Switched to frame1 and filled text input with 'Frame1 test' on frame[src='frame_1.html'] >> internal:control=enter-frame >> input[name='mytext1
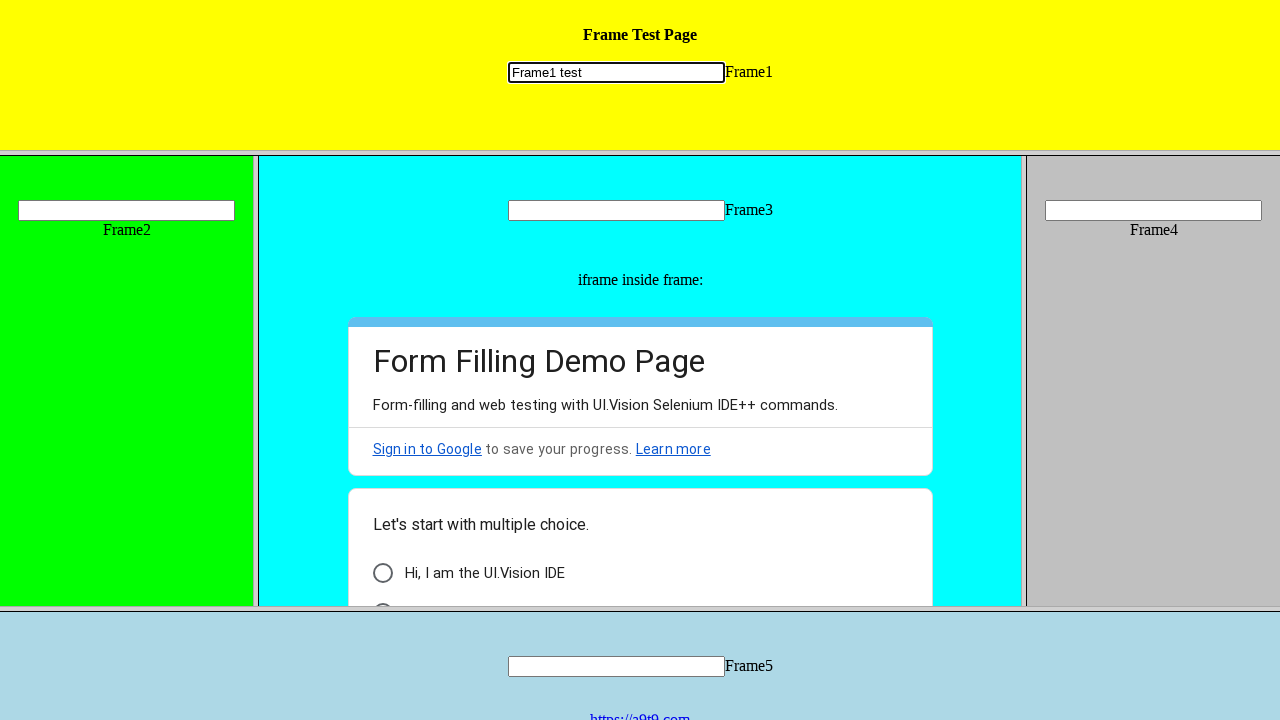

Switched to frame2 and filled text input with 'Frame2 test' on frame >> nth=1 >> internal:control=enter-frame >> input[name='mytext2']
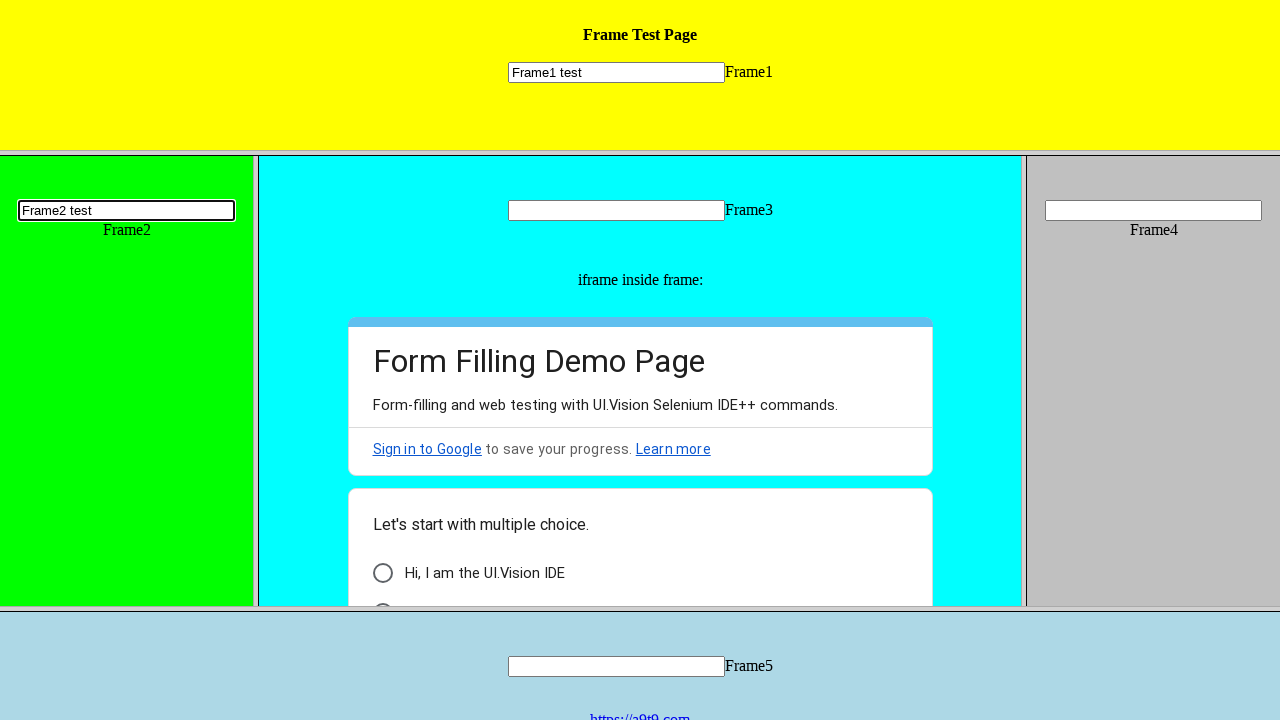

Switched to frame3 and filled text input with 'Frame3 test' on frame >> nth=2 >> internal:control=enter-frame >> input[name='mytext3']
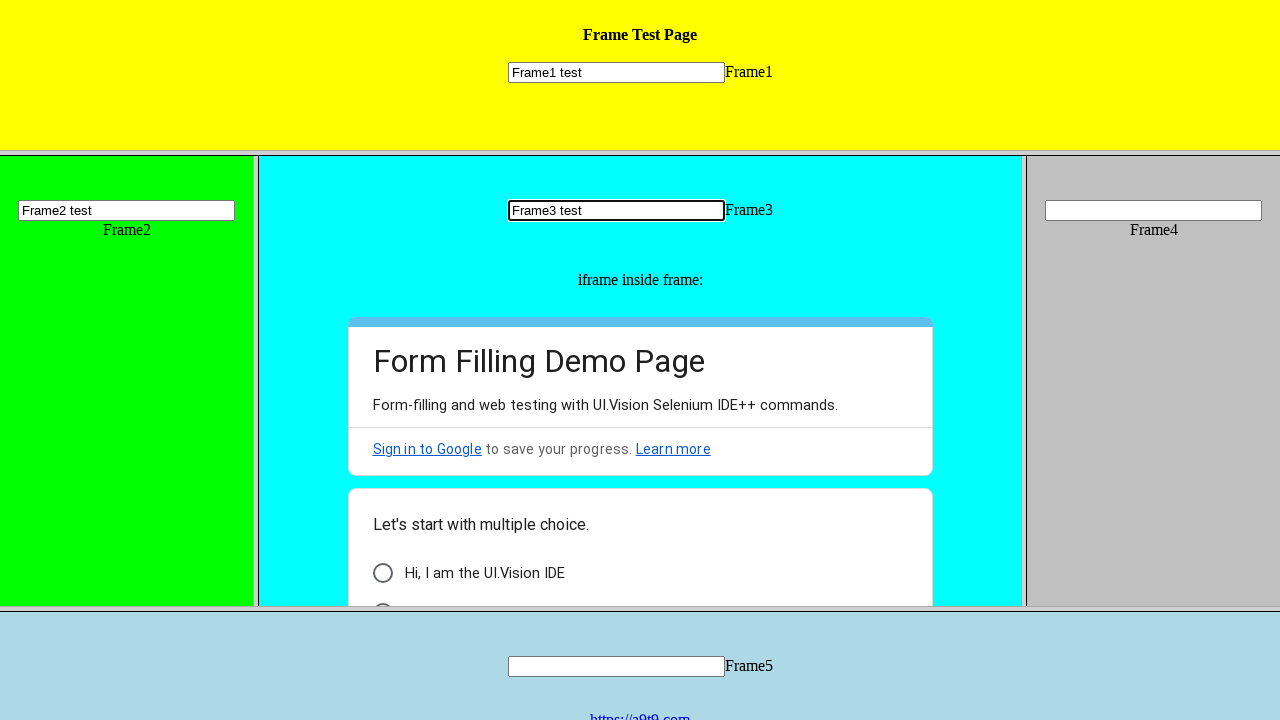

Switched to nested iframe inside frame3 and clicked element with id 'i9' at (382, 596) on frame >> nth=2 >> internal:control=enter-frame >> iframe >> internal:control=ent
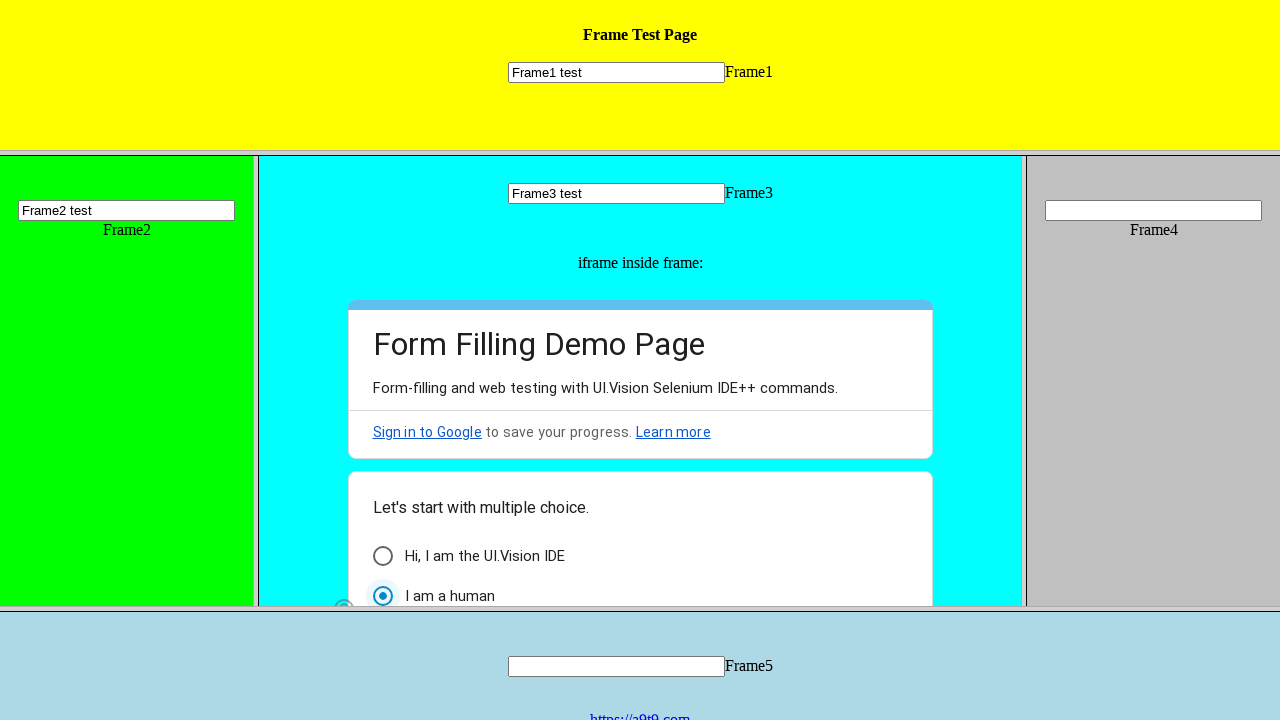

Cleared frame3 text input on frame >> nth=2 >> internal:control=enter-frame >> input[name='mytext3']
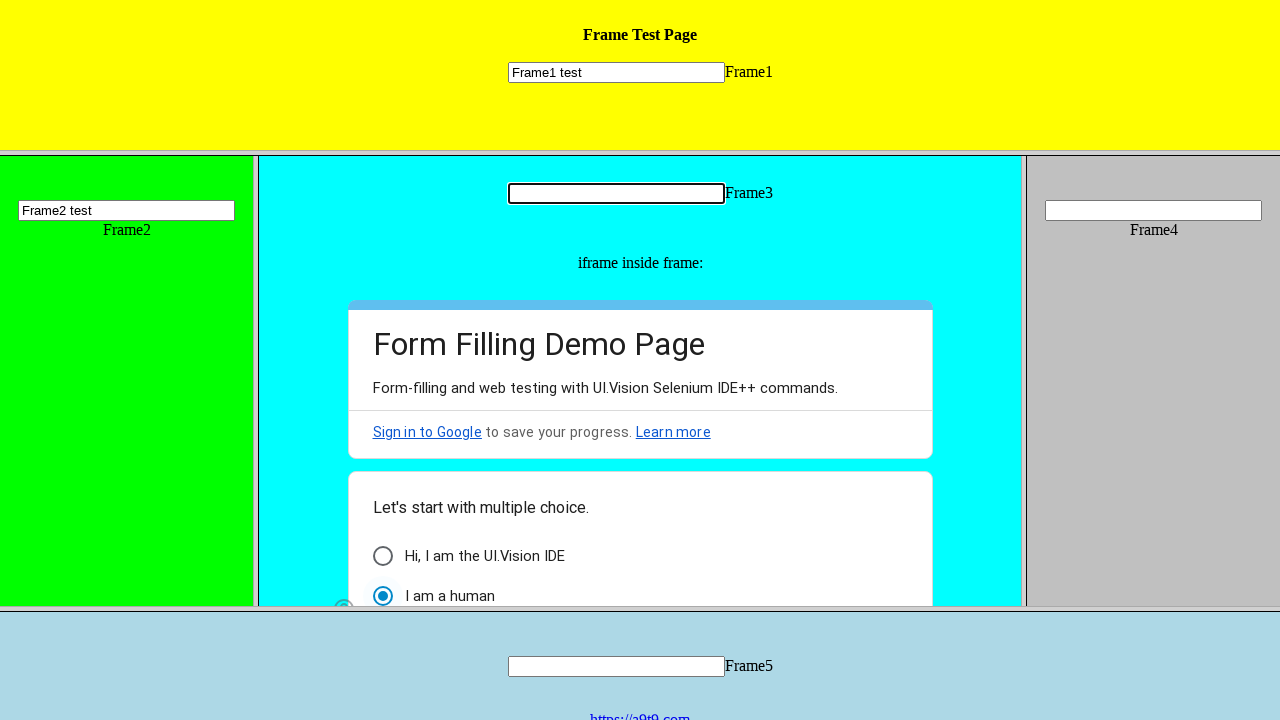

Filled frame3 text input with 'Bye Everyone!' on frame >> nth=2 >> internal:control=enter-frame >> input[name='mytext3']
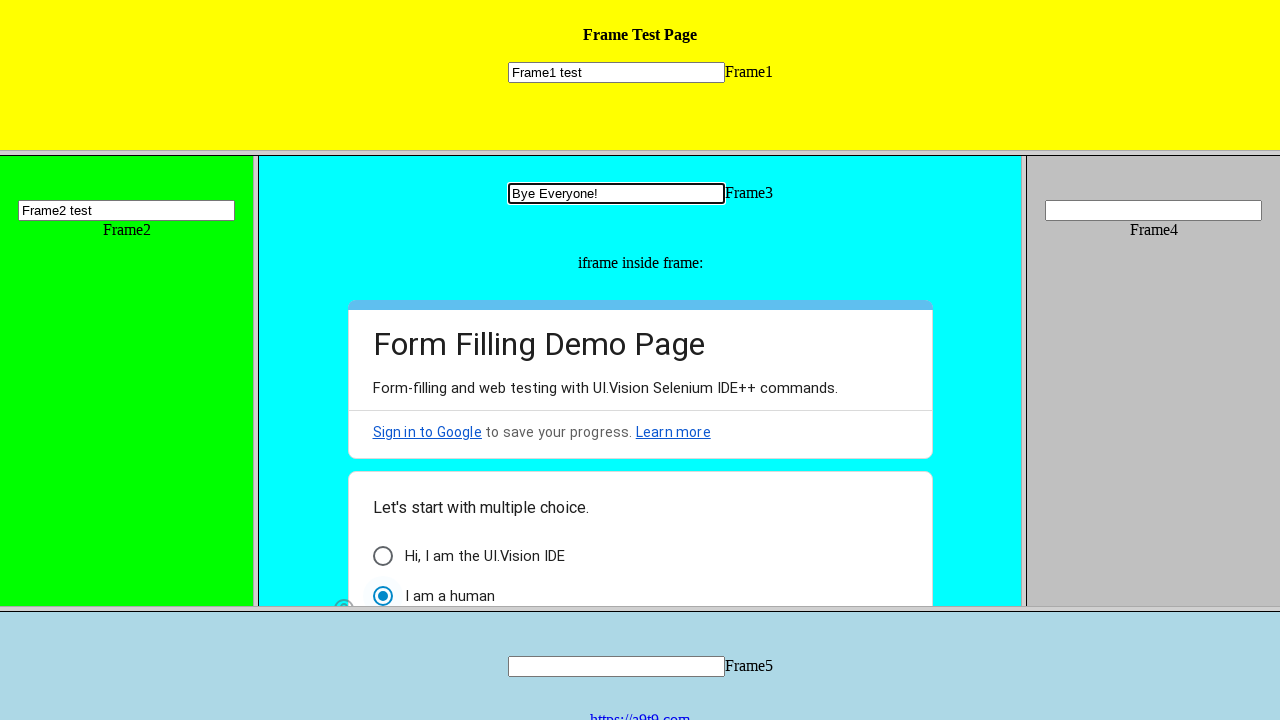

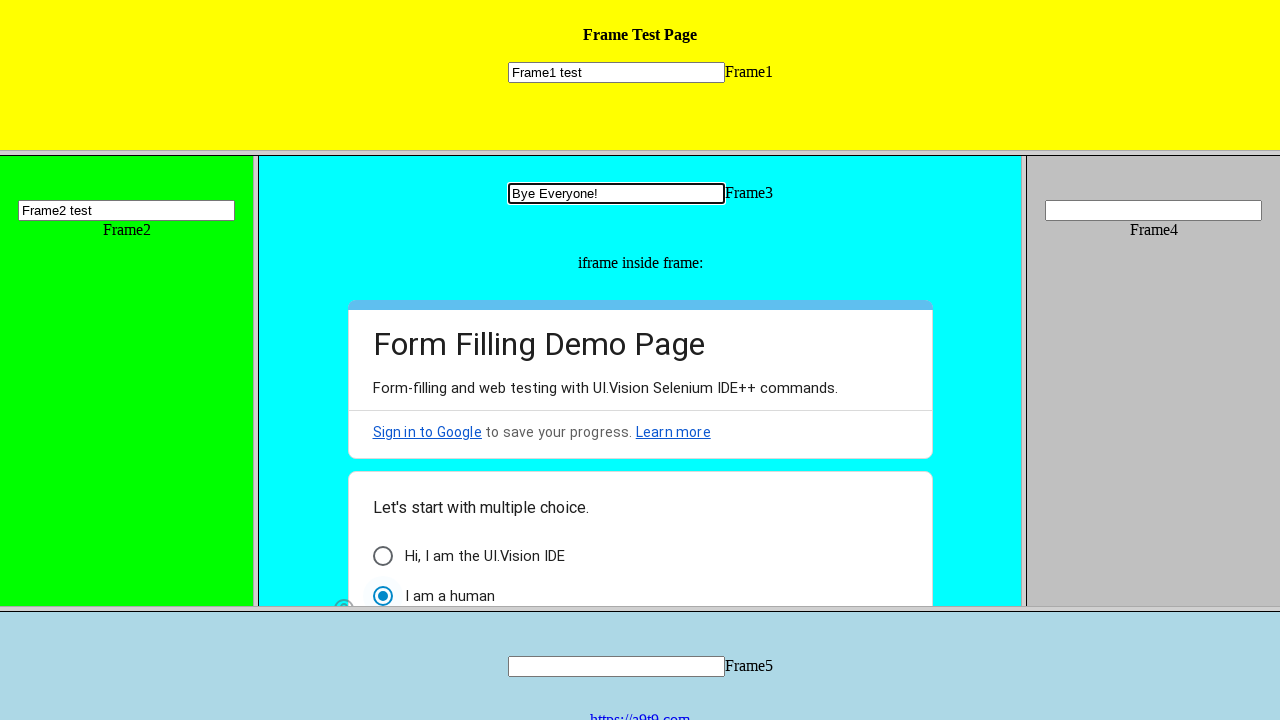